Tests radio button functionality by selecting the blue radio button and verifying its selection state

Starting URL: https://practice.cydeo.com/radio_buttons

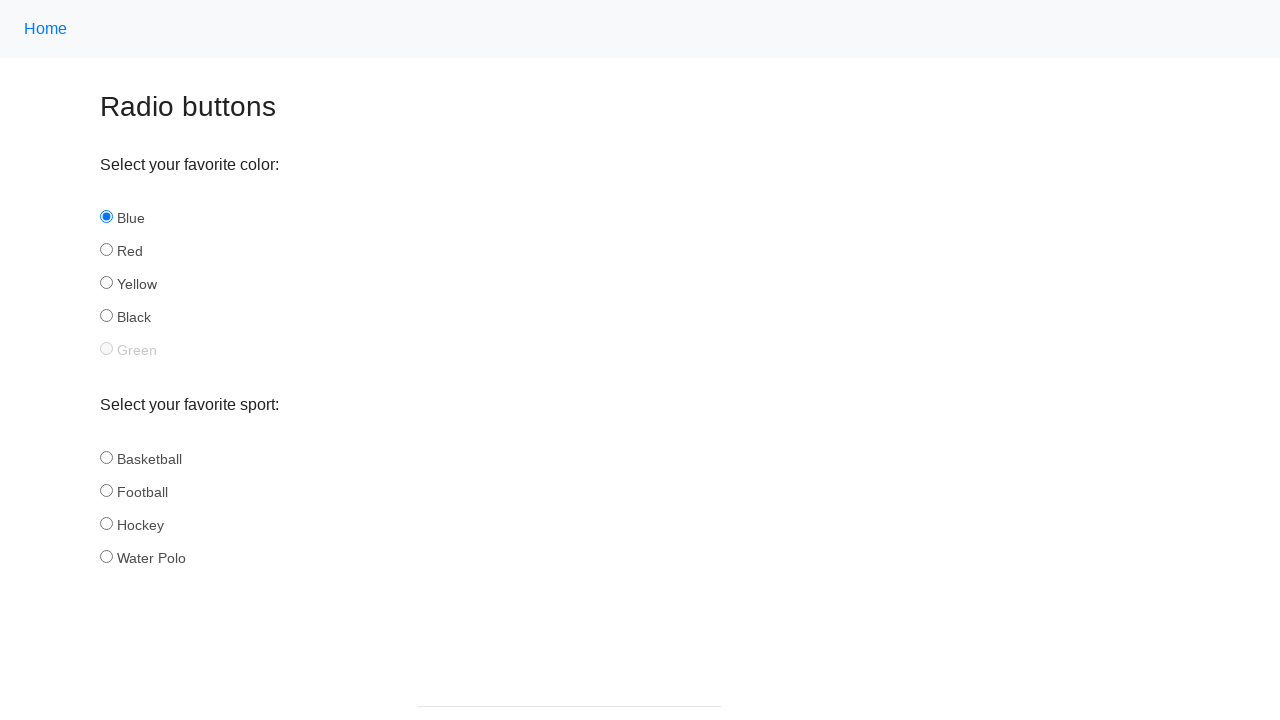

Located blue and red radio button elements
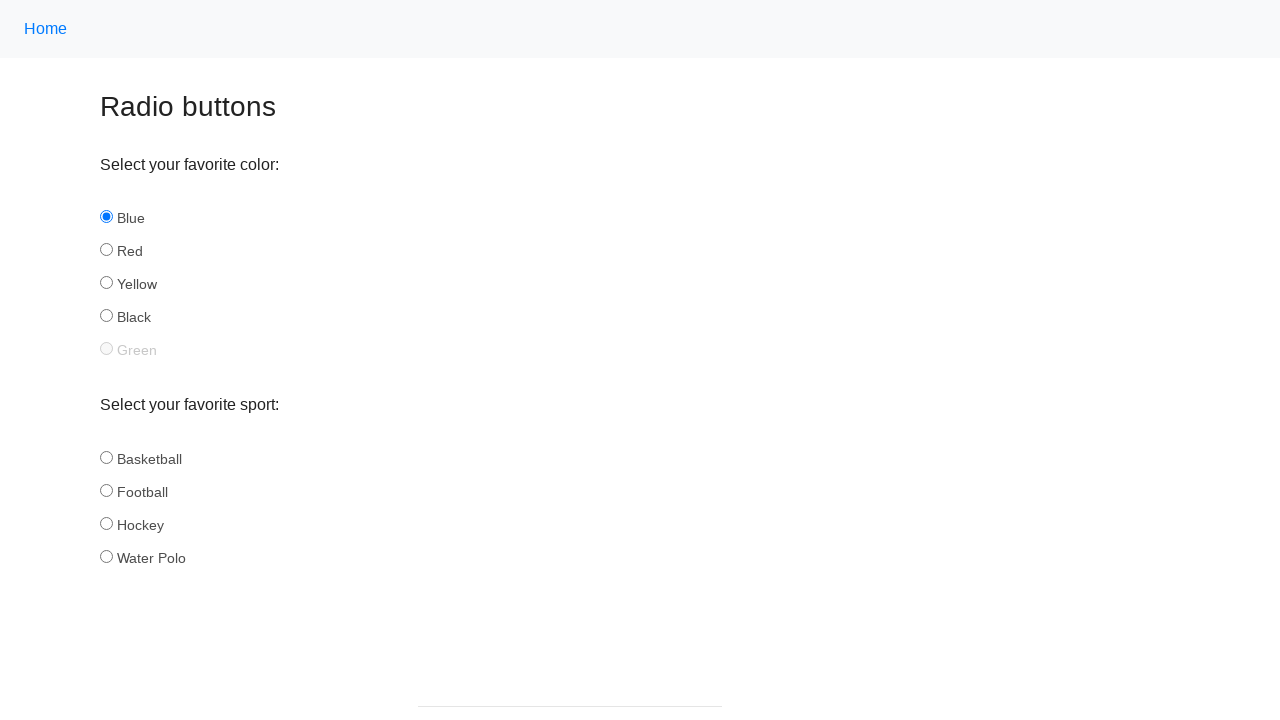

Verified that blue radio button is selected by default
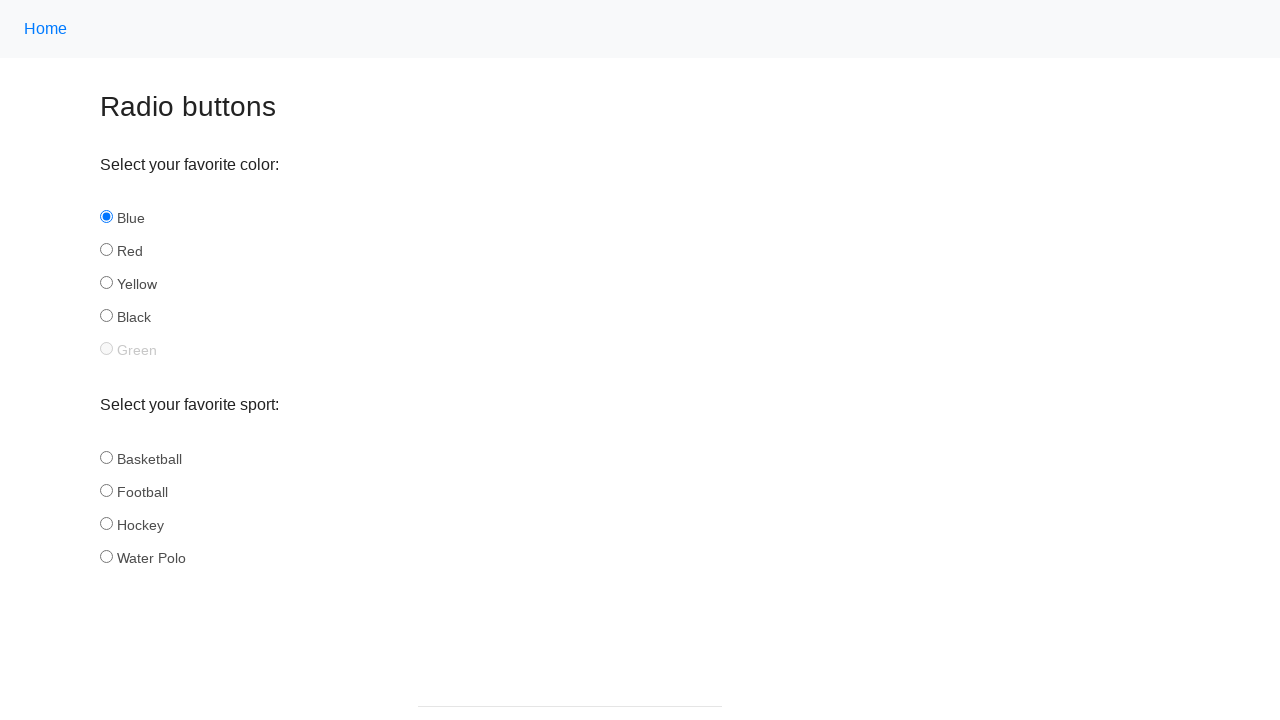

Clicked the blue radio button at (106, 217) on input#blue
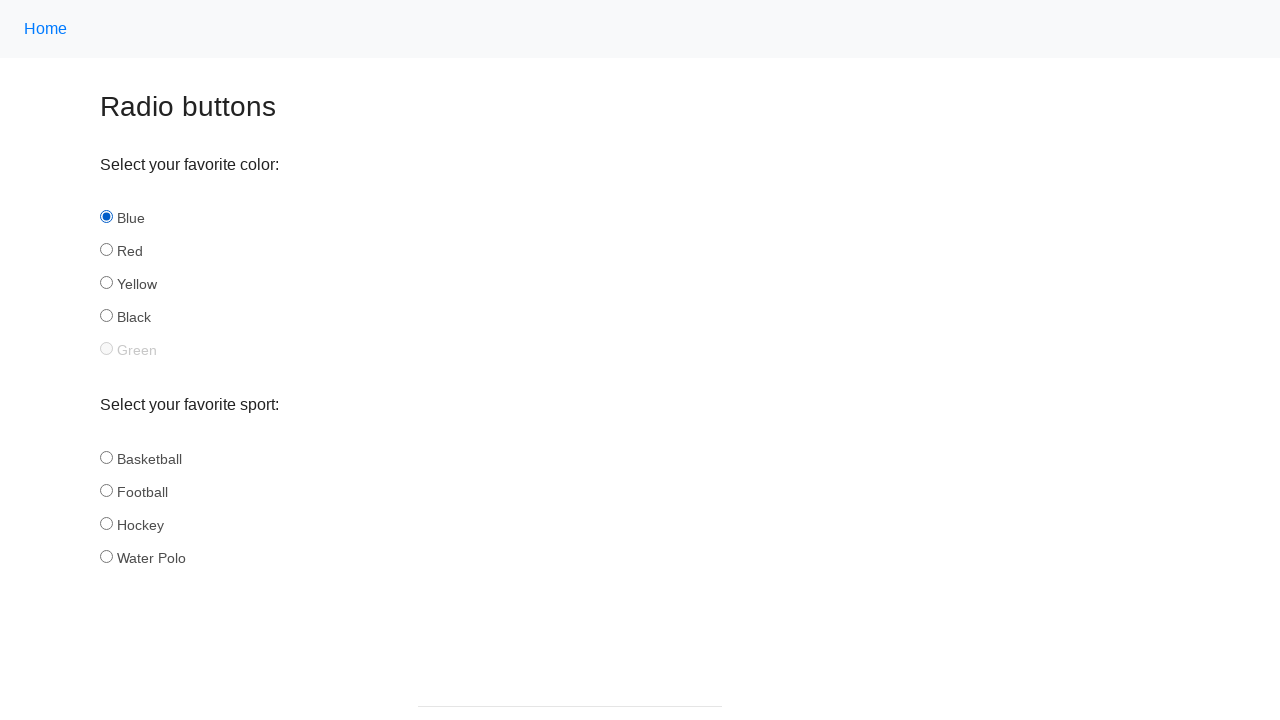

Verified that blue radio button remains selected after click
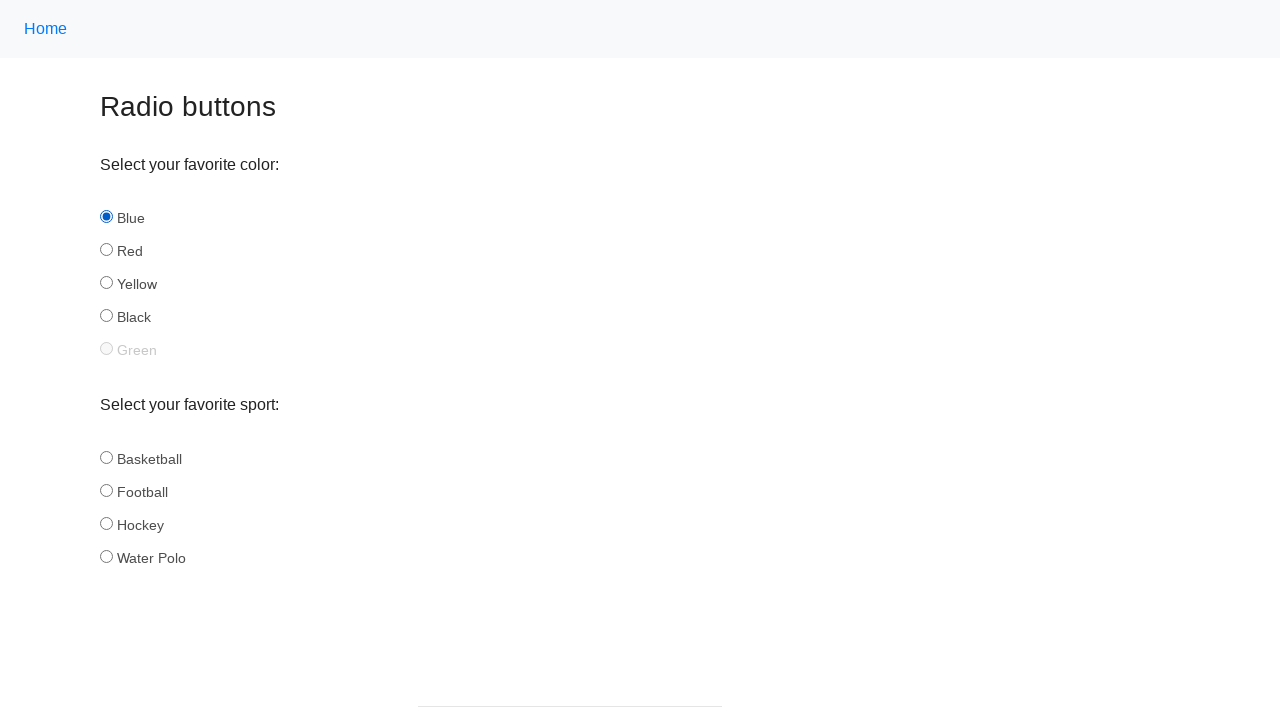

Verified that red radio button is not selected
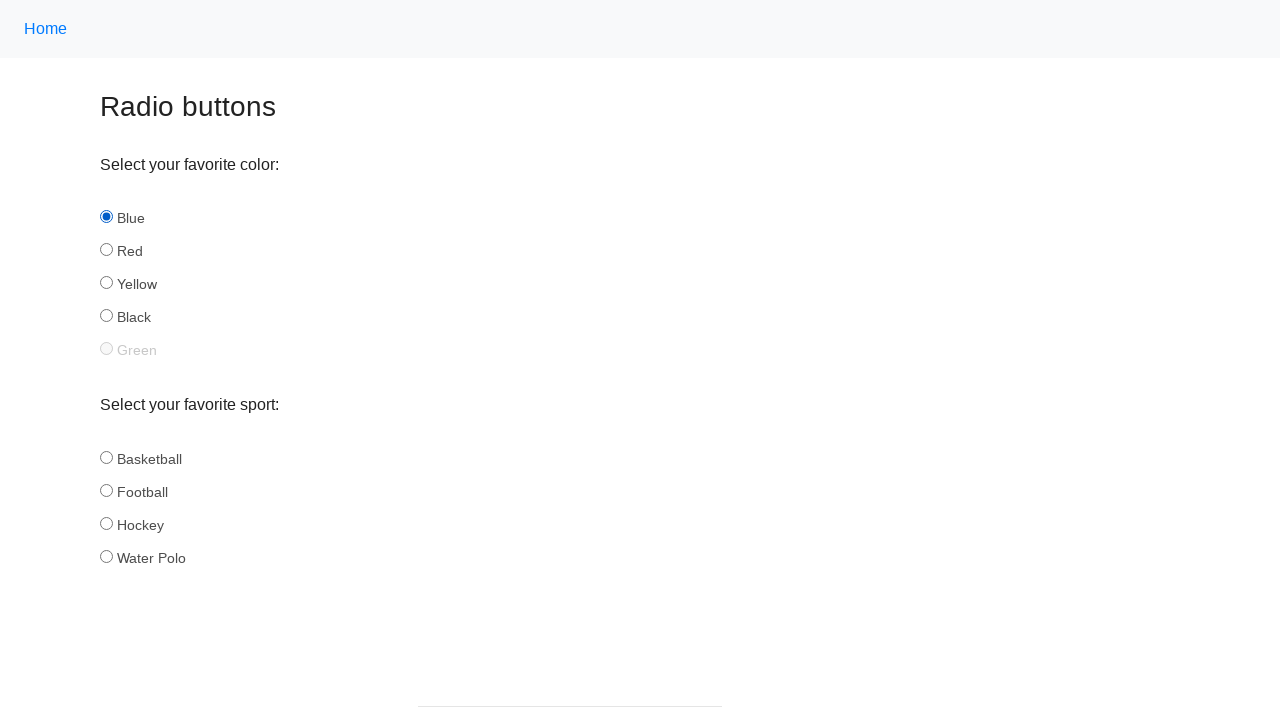

Clicked the blue radio button again at (106, 217) on input#blue
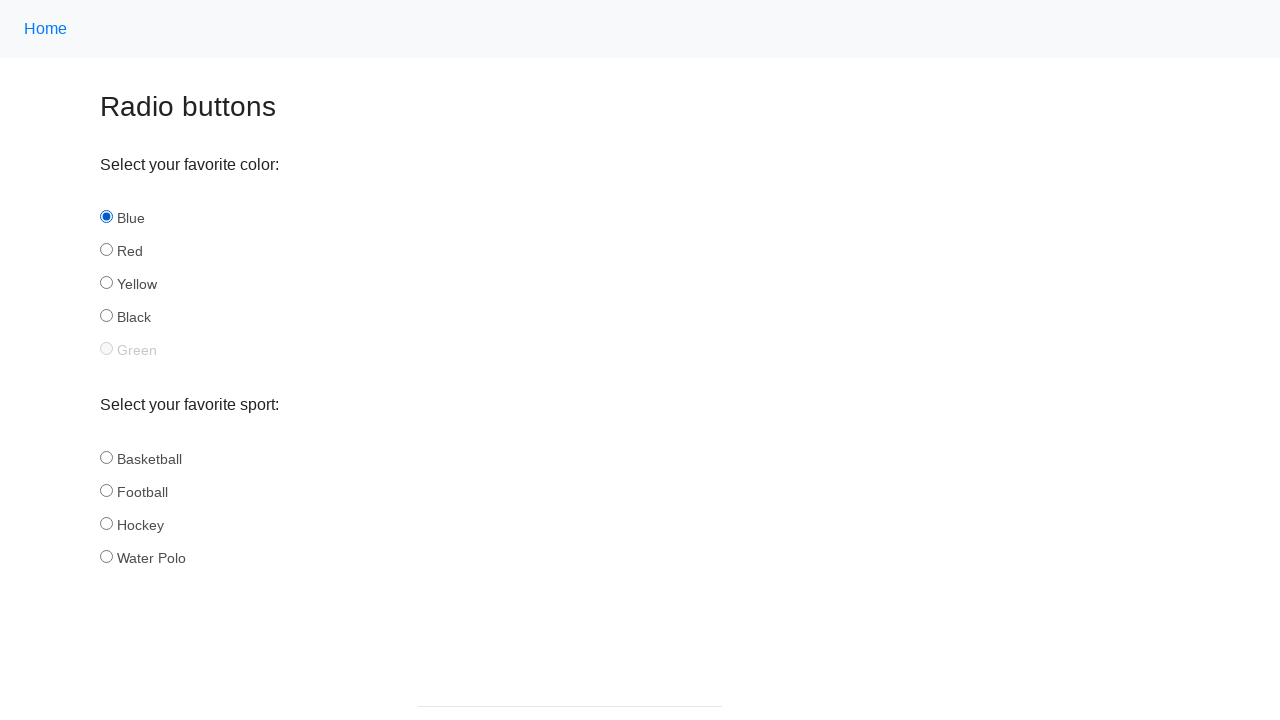

Verified that blue radio button is still selected after second click
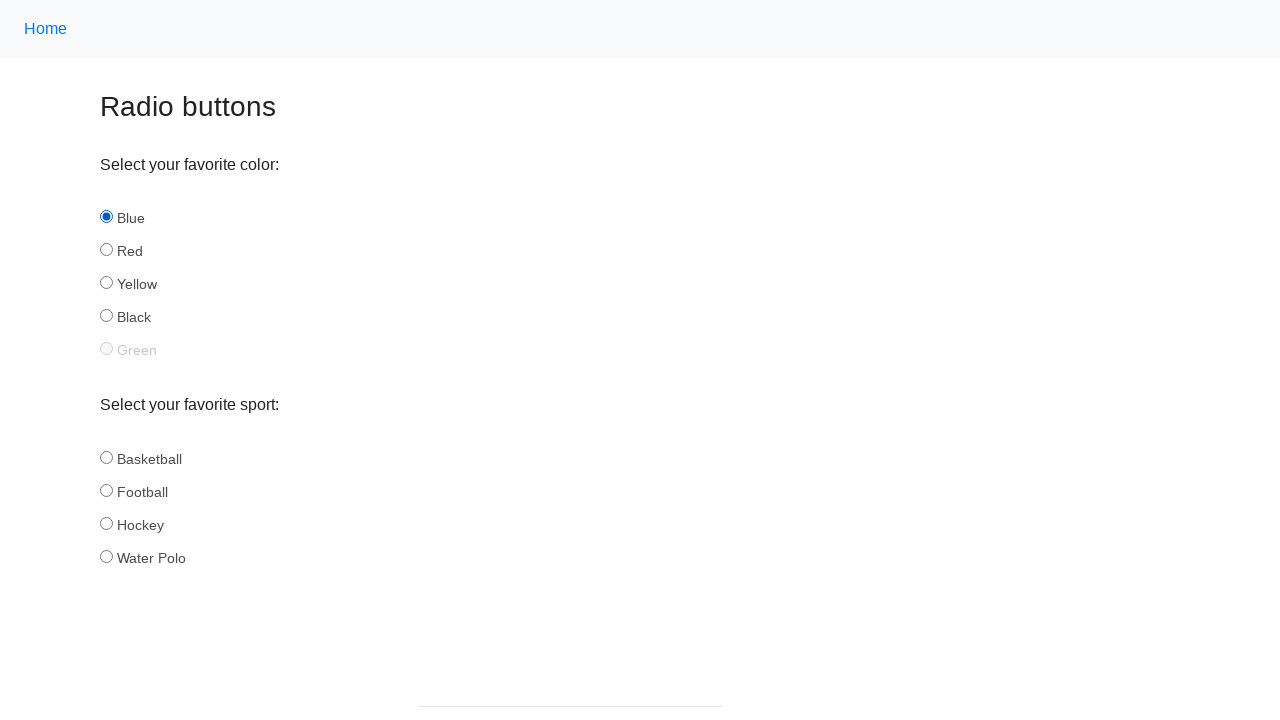

Verified that red radio button remains unselected
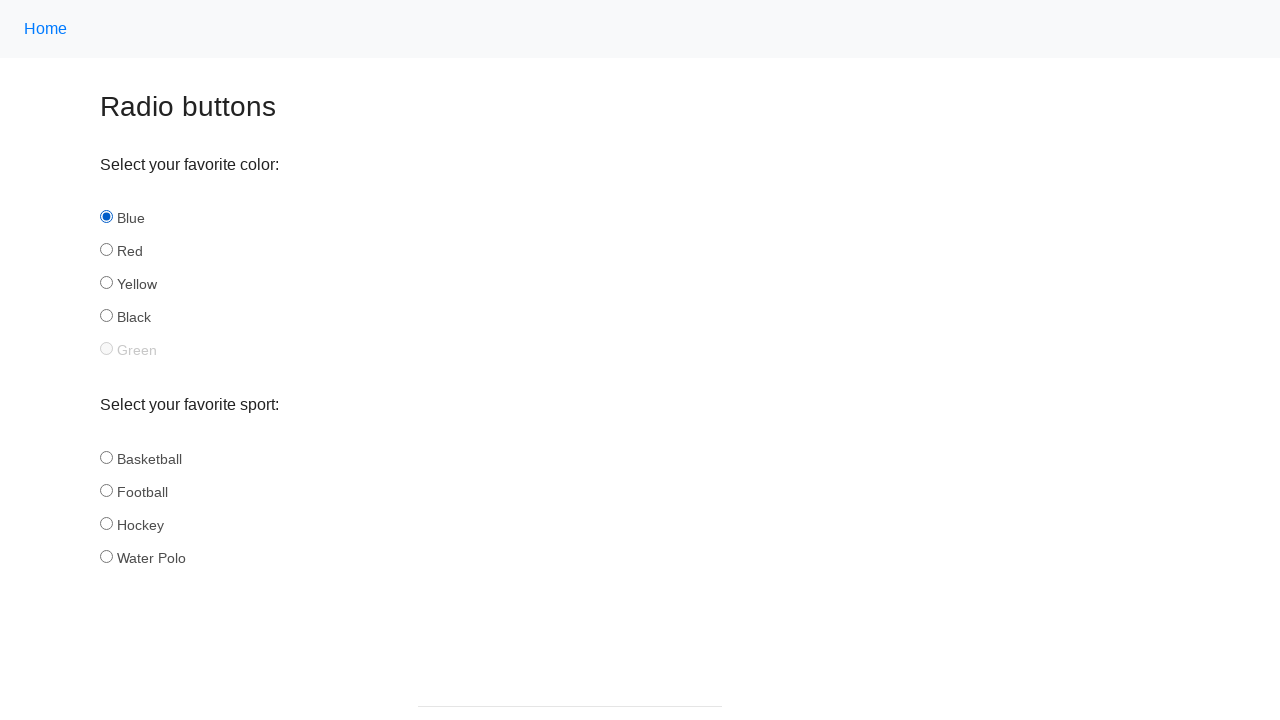

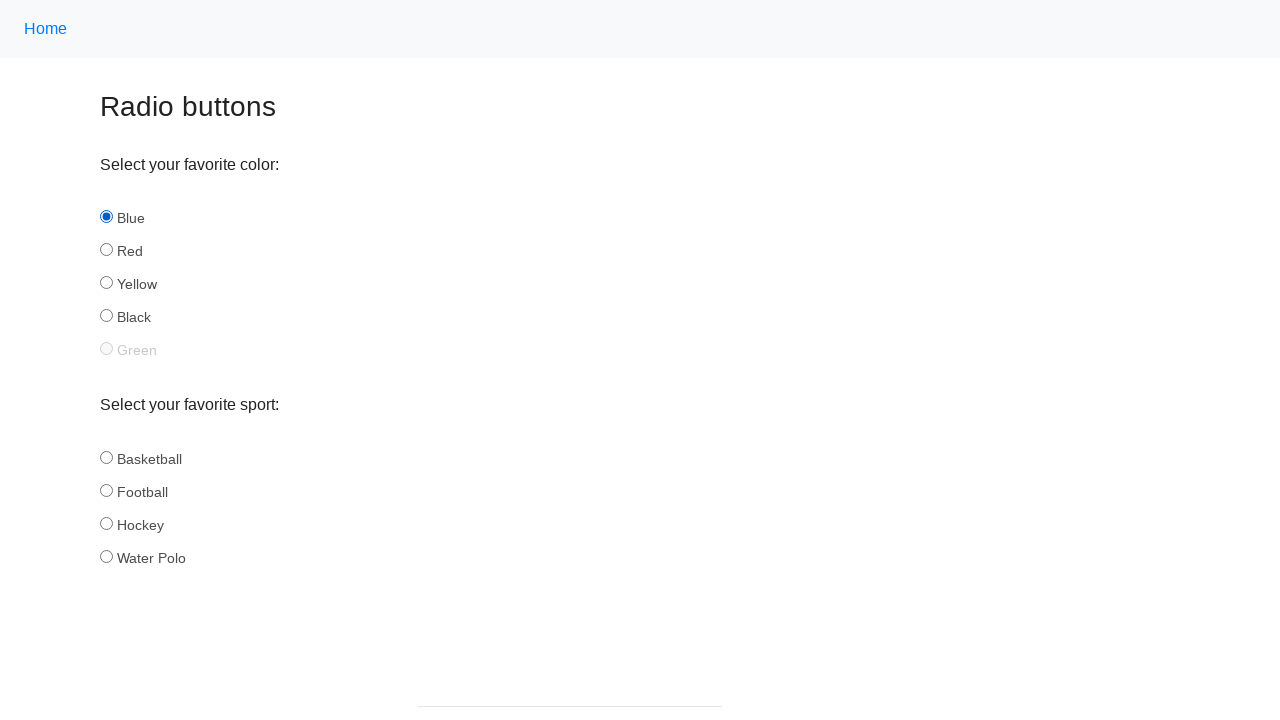